Tests browser window management by resizing the window, repositioning it, and then switching to fullscreen mode

Starting URL: https://www.testotomasyonu.com

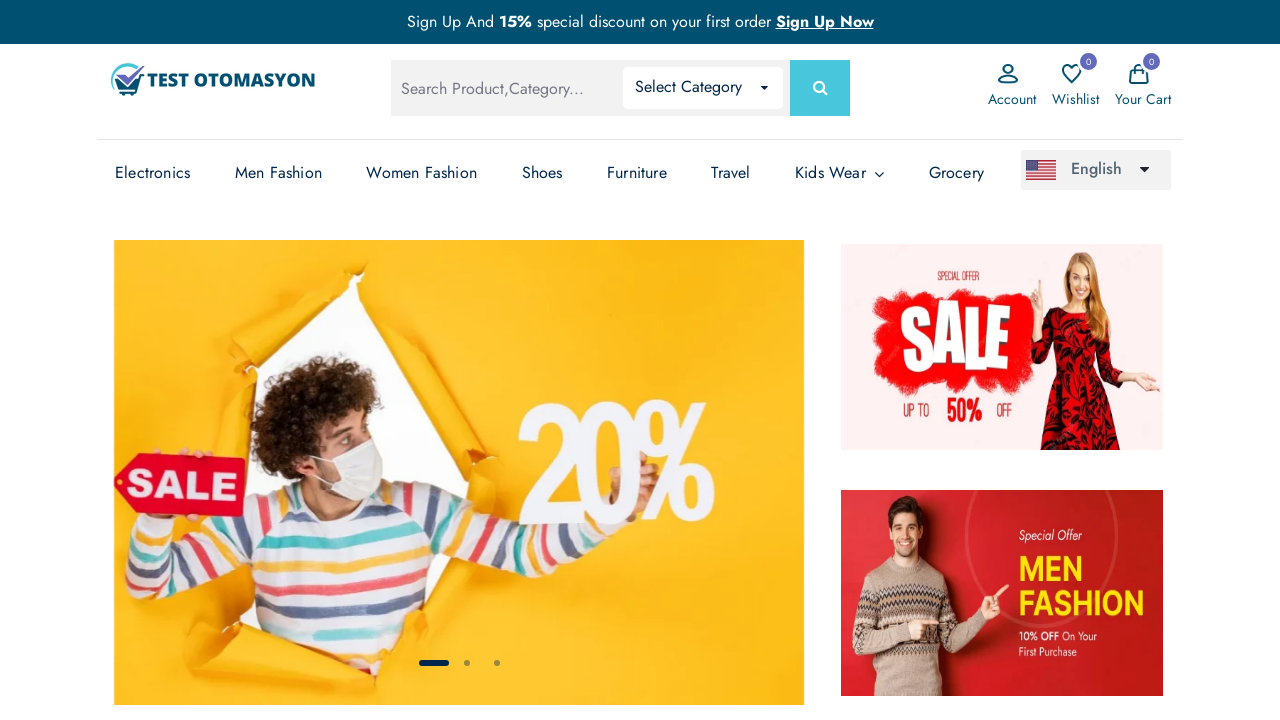

Set viewport size to 500x500 pixels
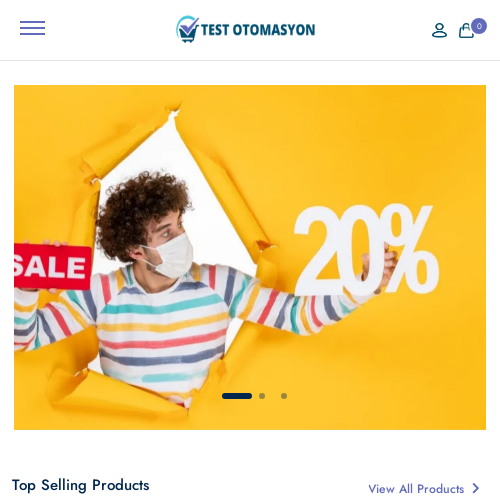

Resized viewport to 1920x1080 pixels to simulate fullscreen mode
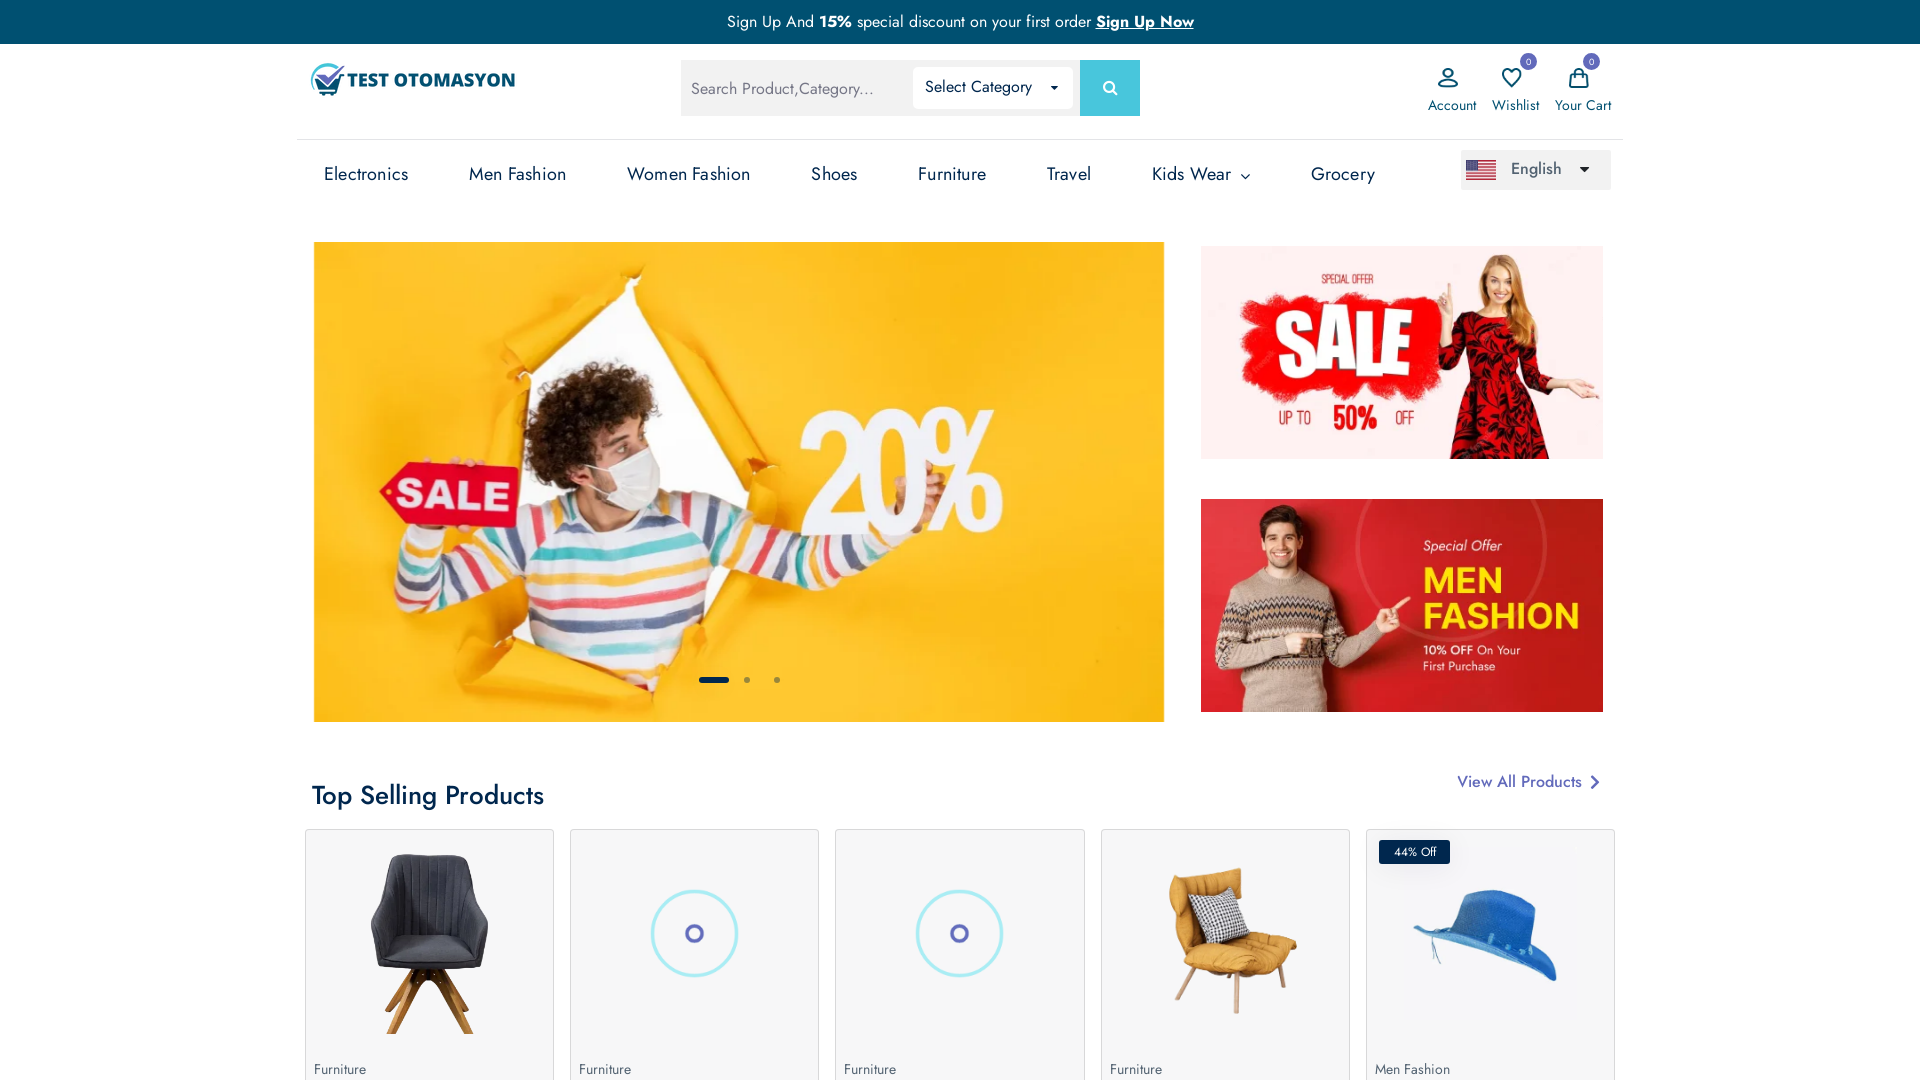

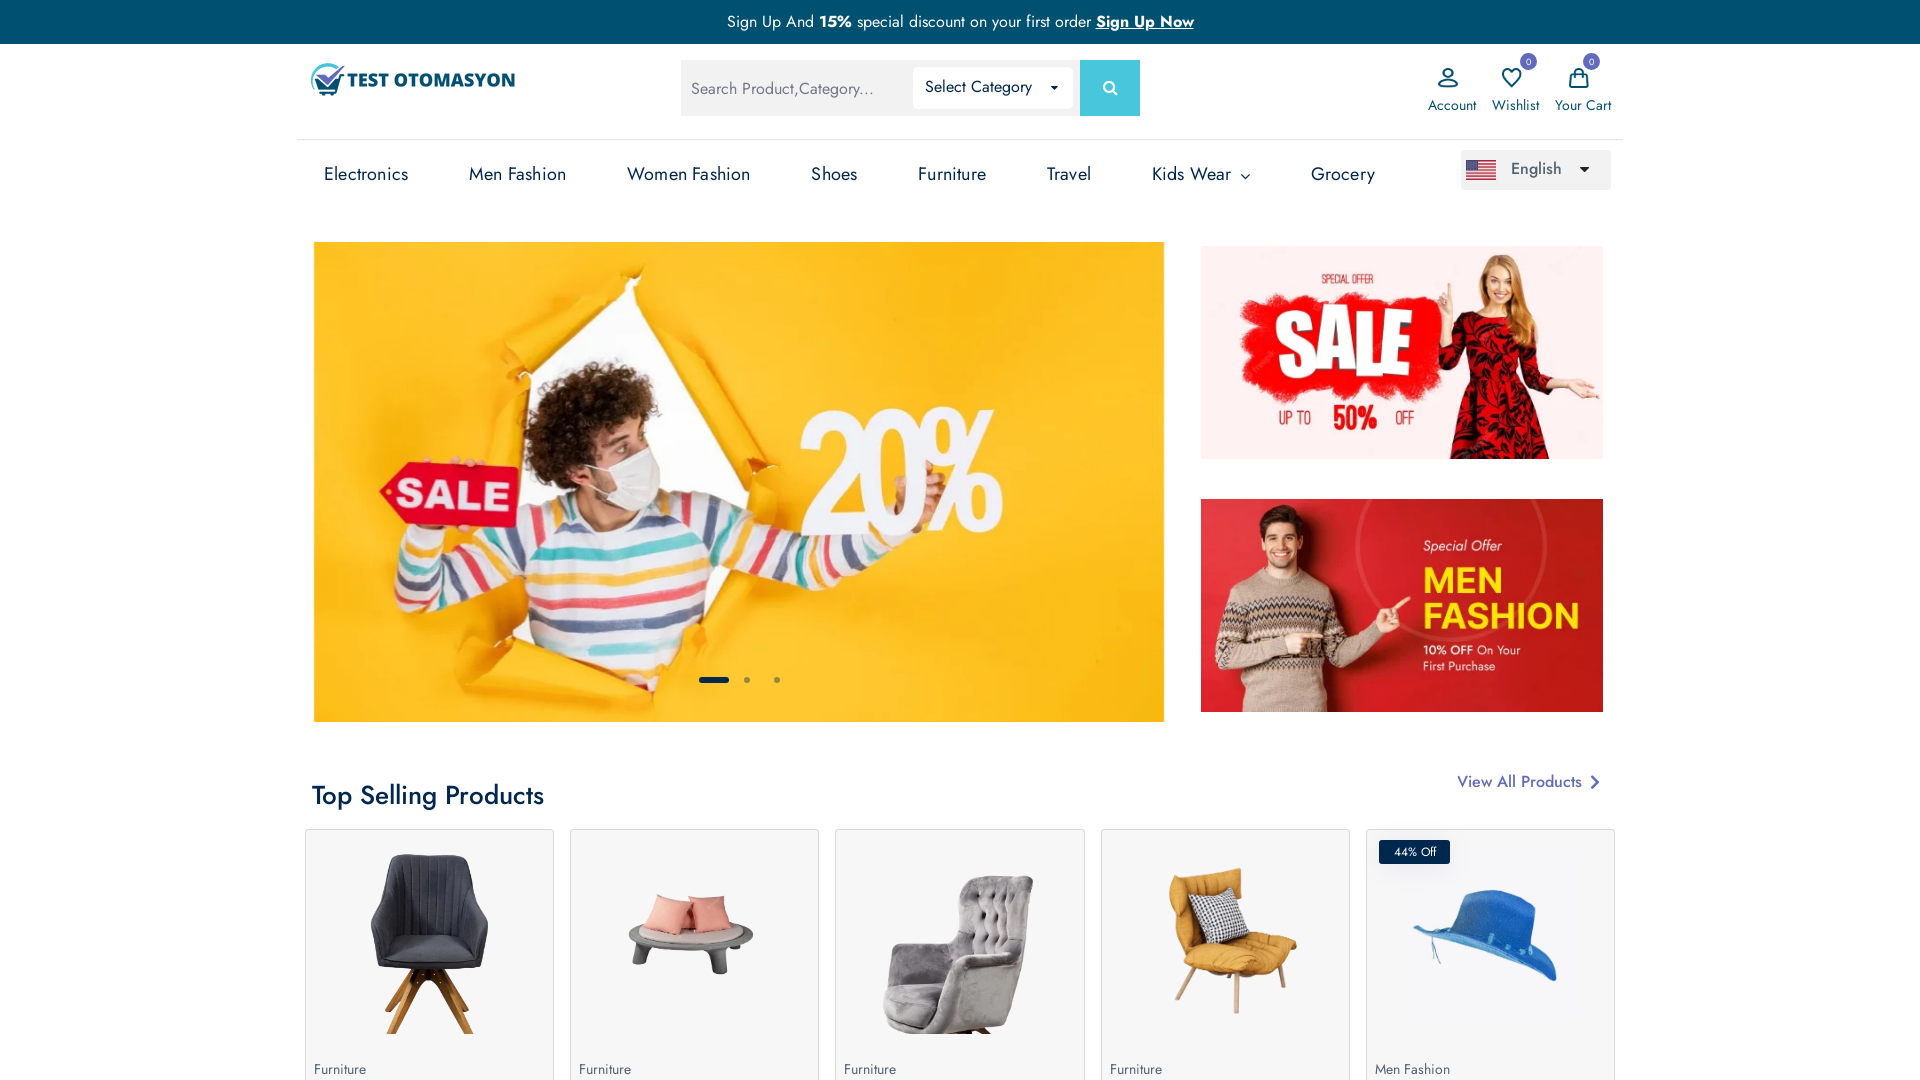